Navigates to a page, clicks a link with a mathematically calculated text value (224592), then fills out a form with personal information (first name, last name, city, country) and submits it.

Starting URL: http://suninjuly.github.io/find_link_text

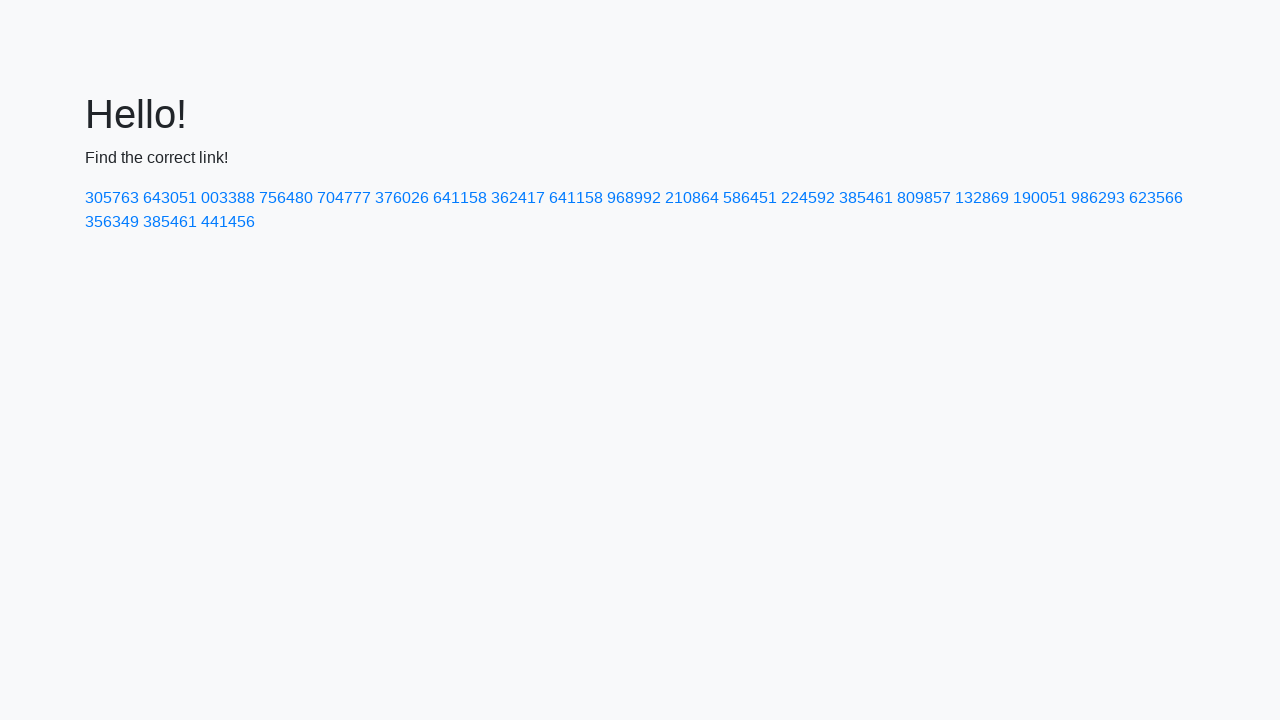

Clicked link with mathematically calculated text value '224592' at (808, 198) on a:text('224592')
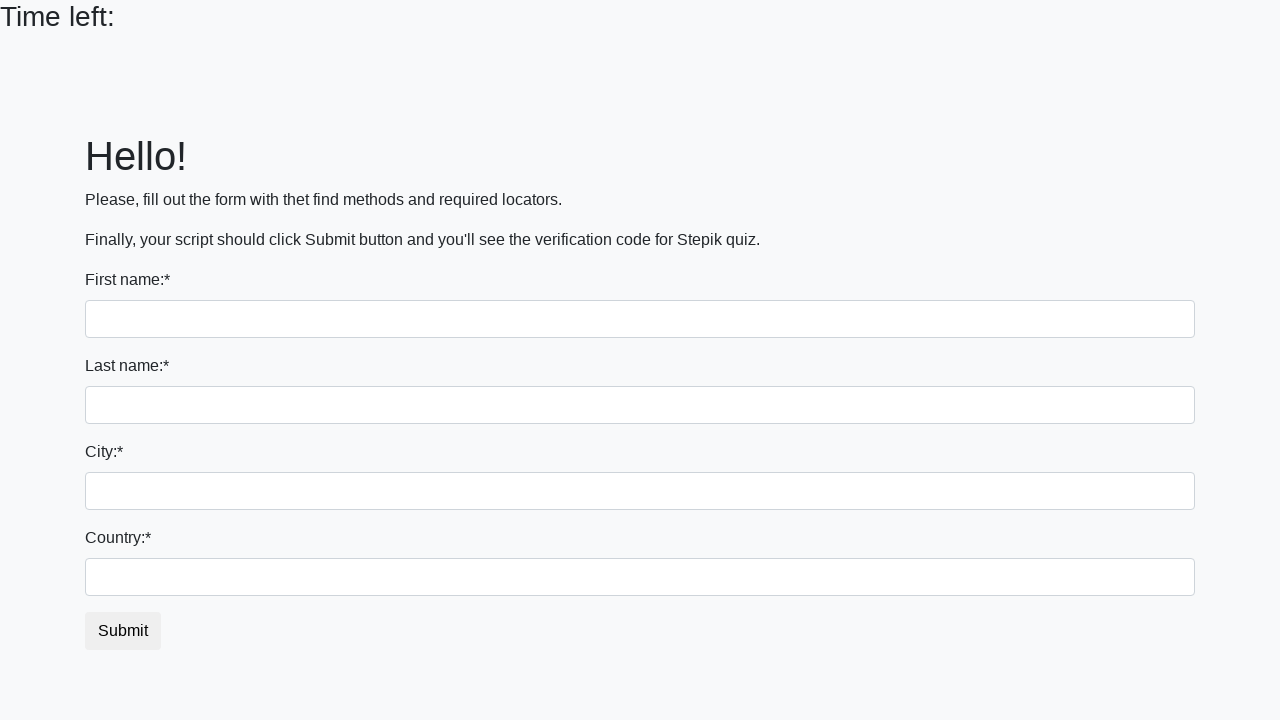

Filled first name field with 'Ivan' on input
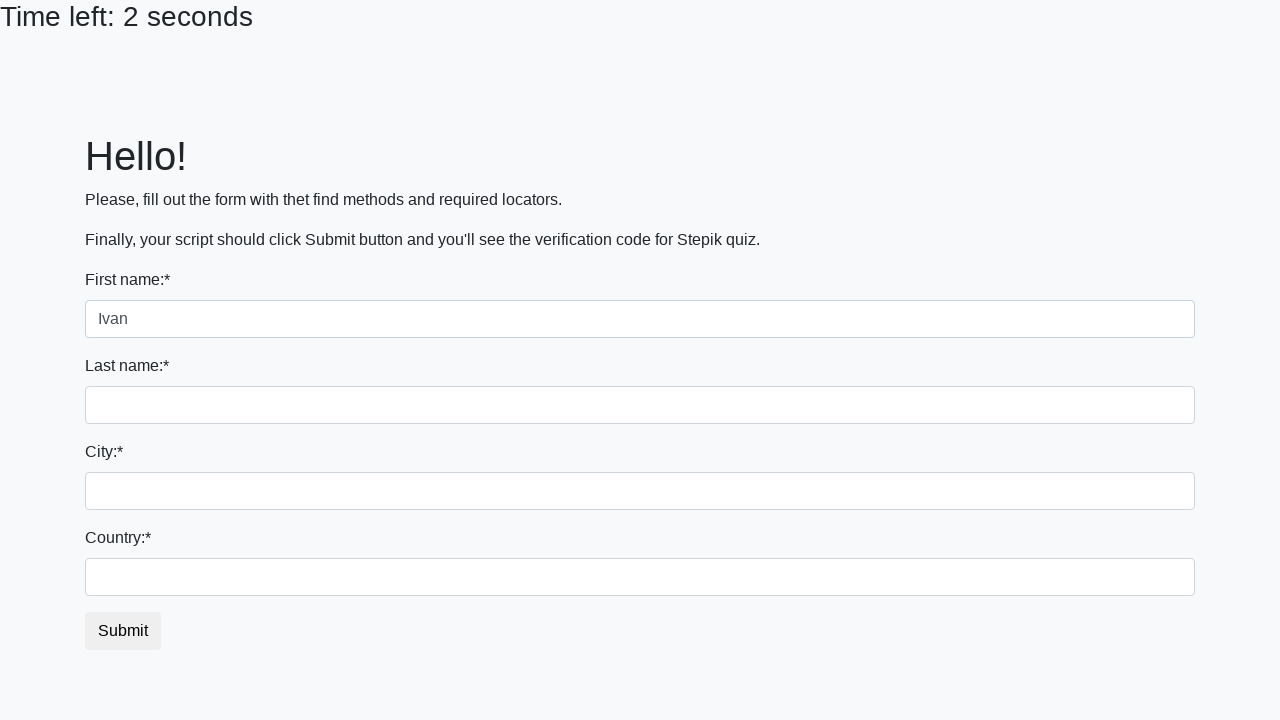

Filled last name field with 'Petrov' on input[name='last_name']
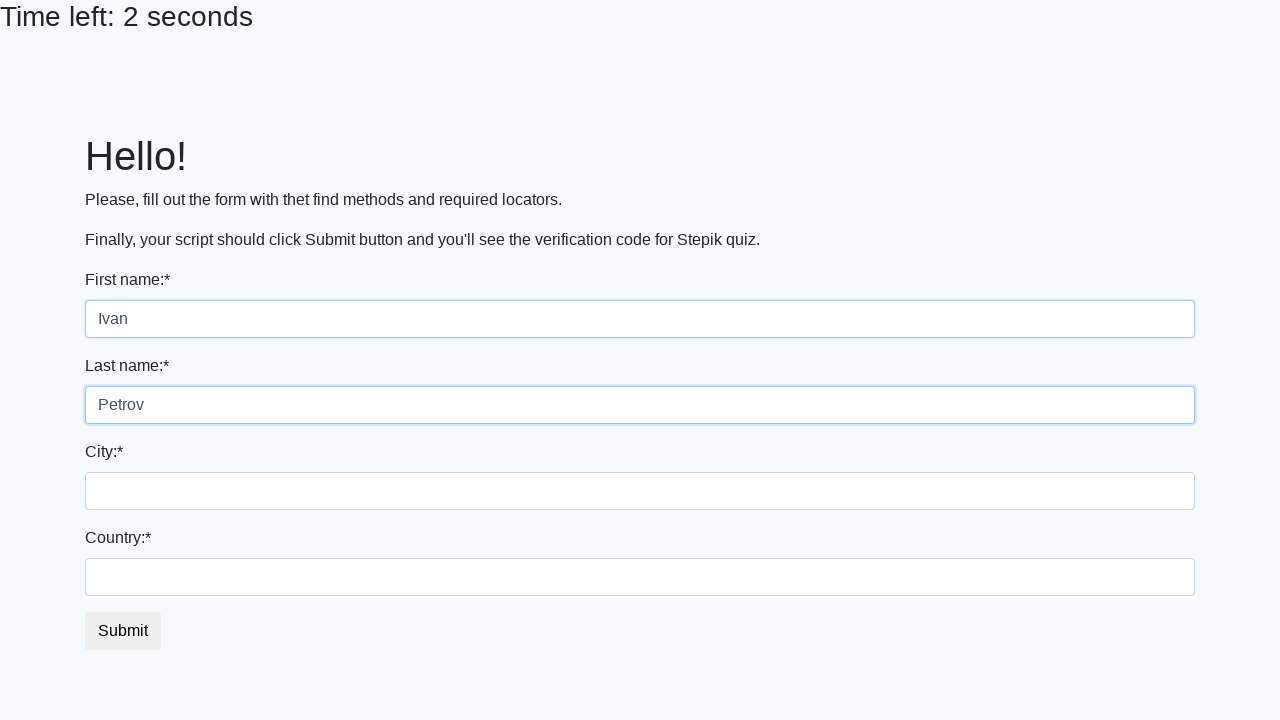

Filled city field with 'Smolensk' on .city
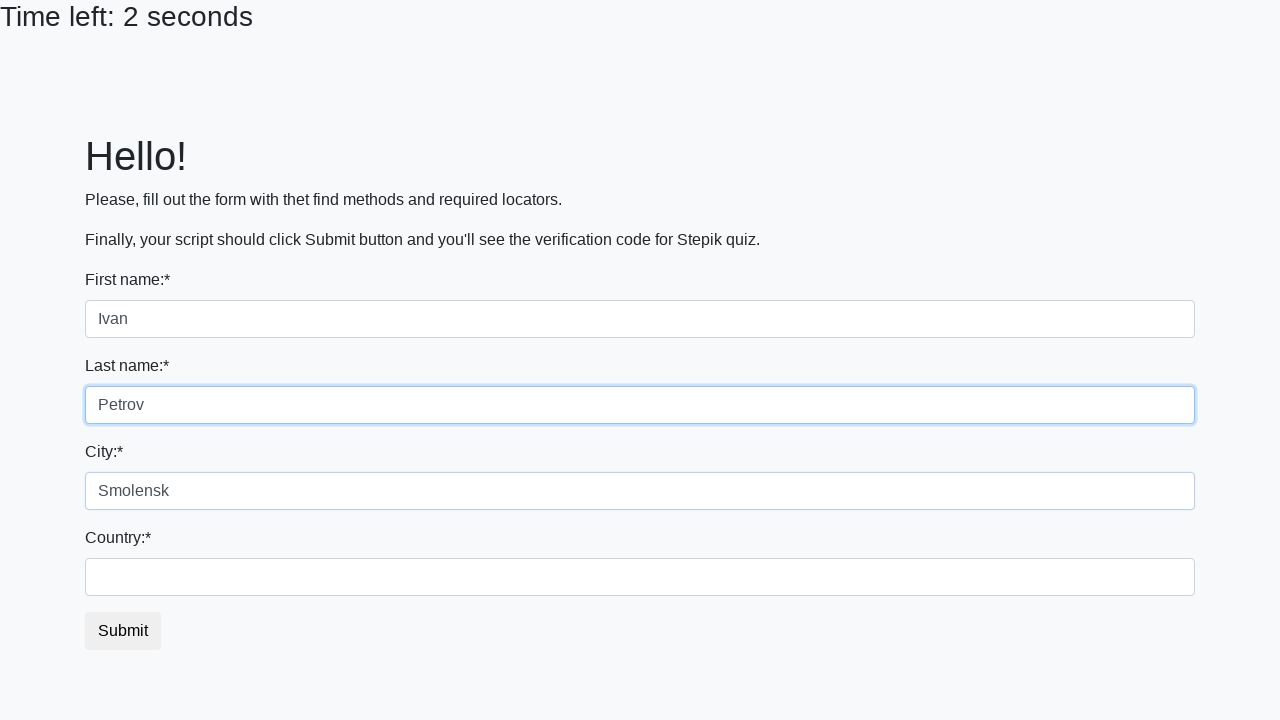

Filled country field with 'Russia' on #country
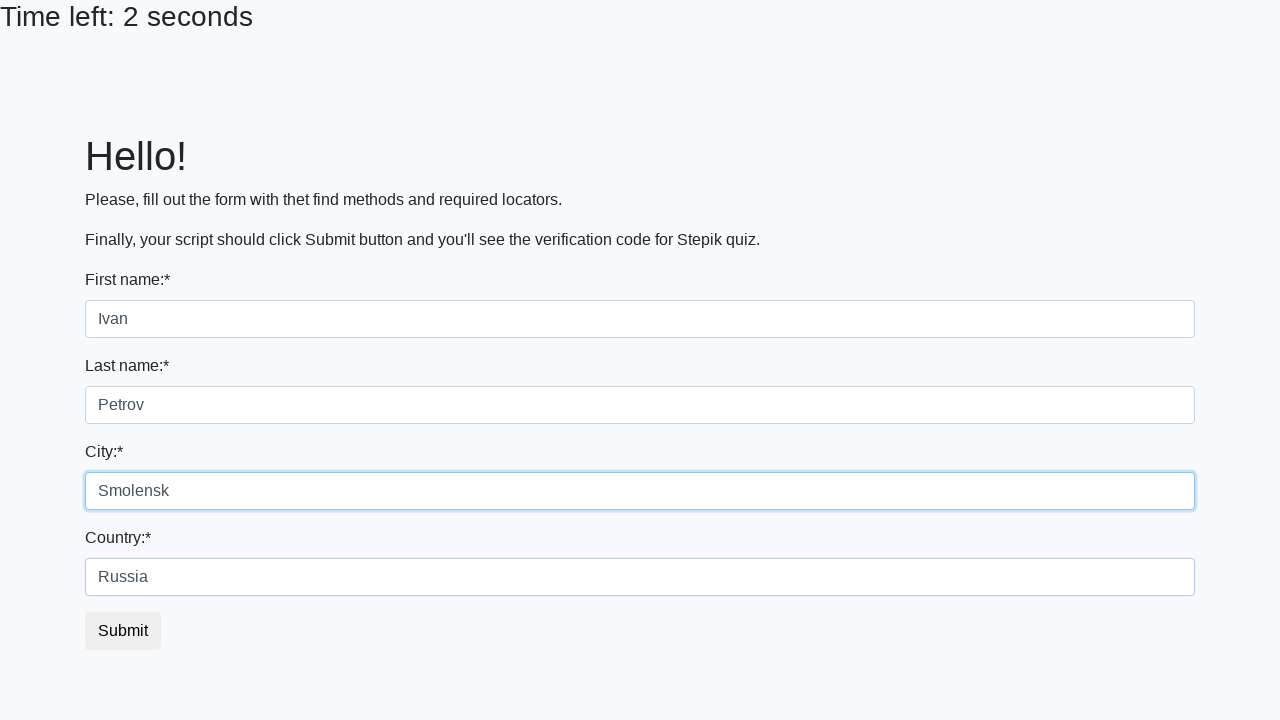

Clicked submit button to complete form submission at (123, 631) on button.btn
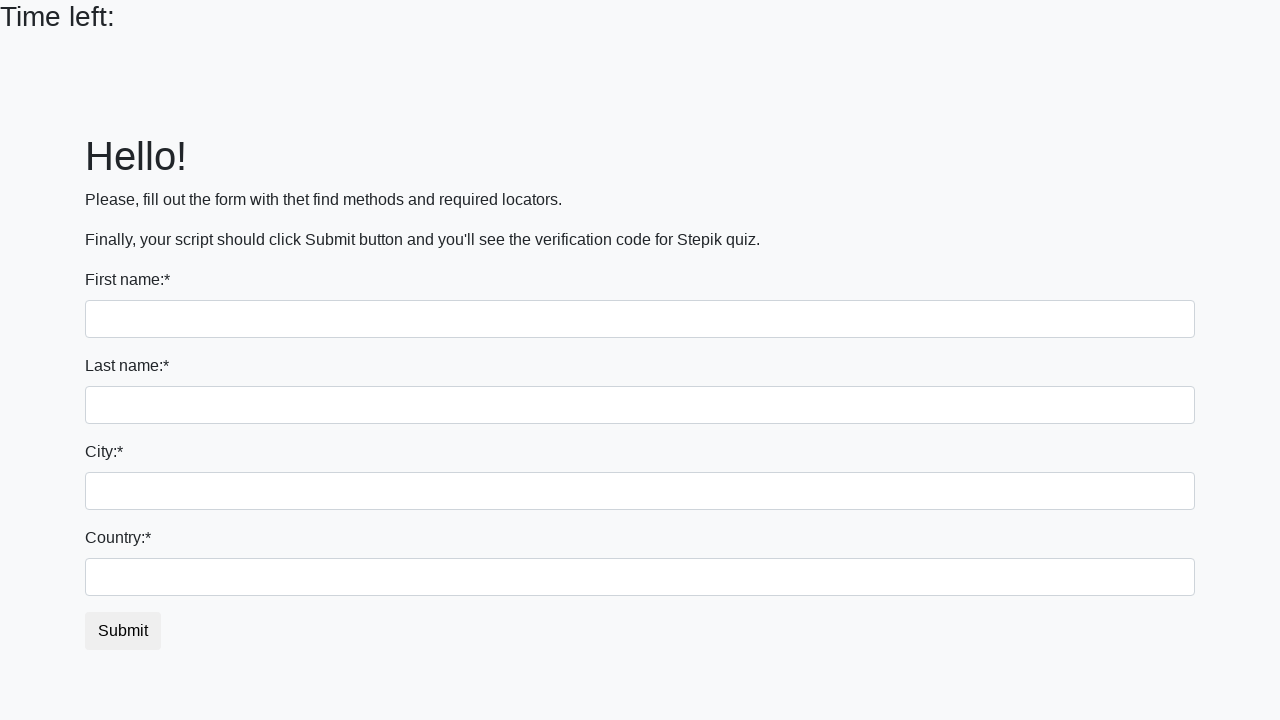

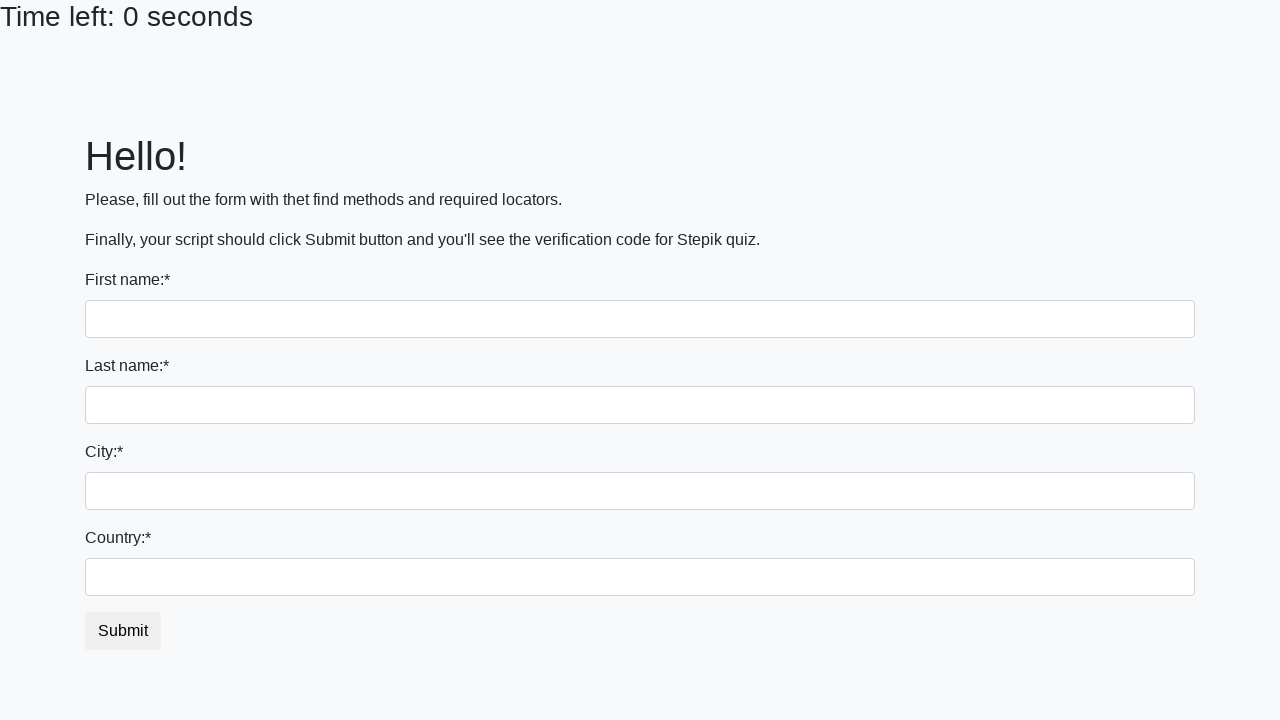